Tests adding multiple todo items to the list by filling the input and pressing Enter

Starting URL: https://demo.playwright.dev/todomvc

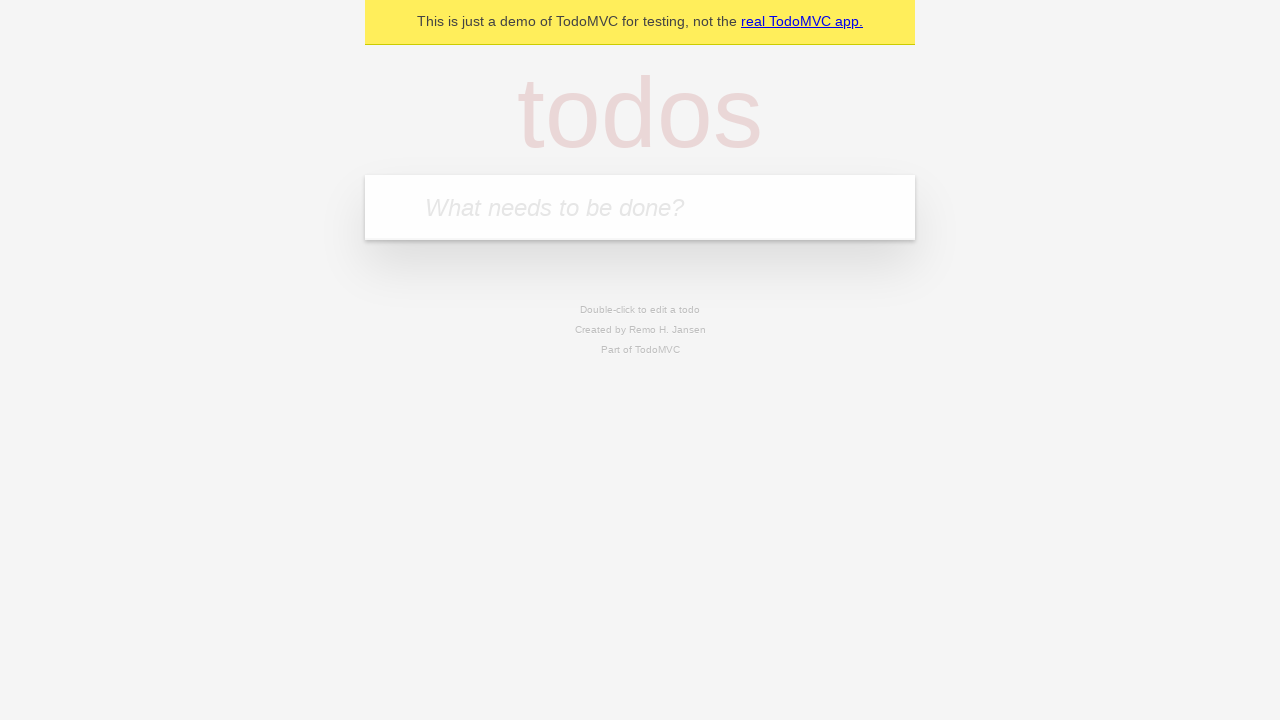

Located the todo input field
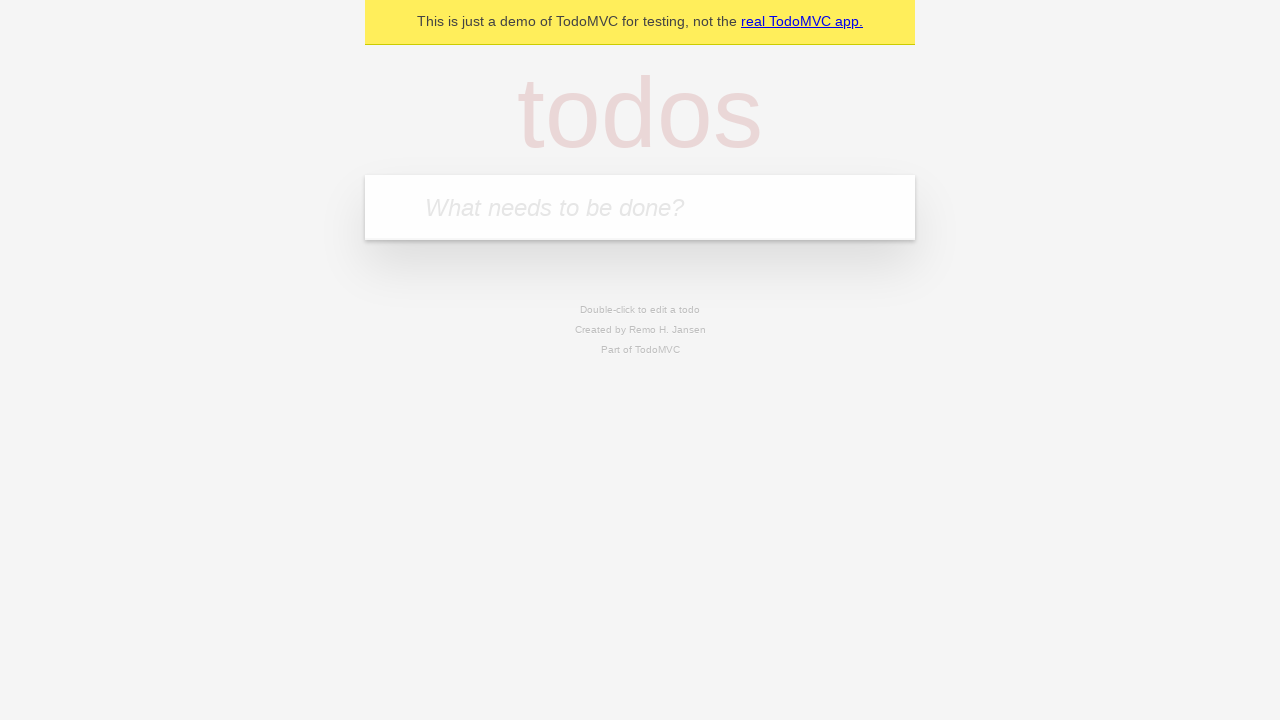

Filled input field with 'buy some cheese' on internal:attr=[placeholder="What needs to be done?"i]
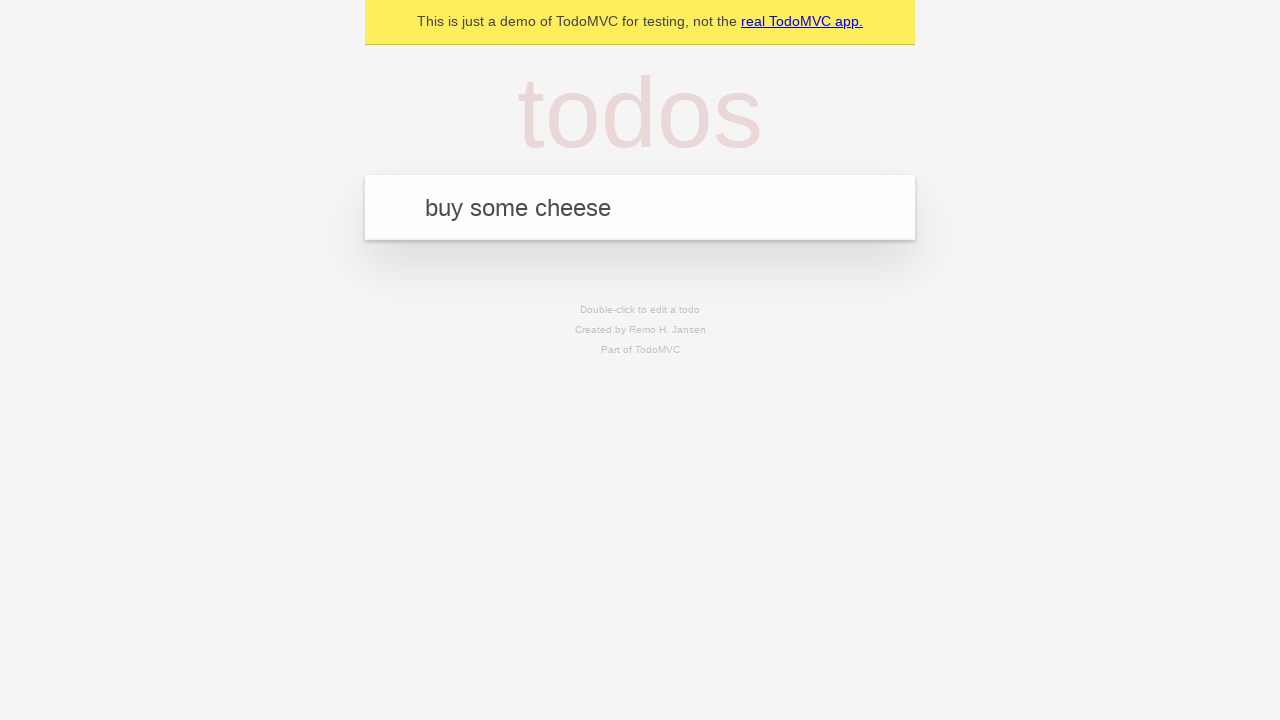

Pressed Enter to add first todo item on internal:attr=[placeholder="What needs to be done?"i]
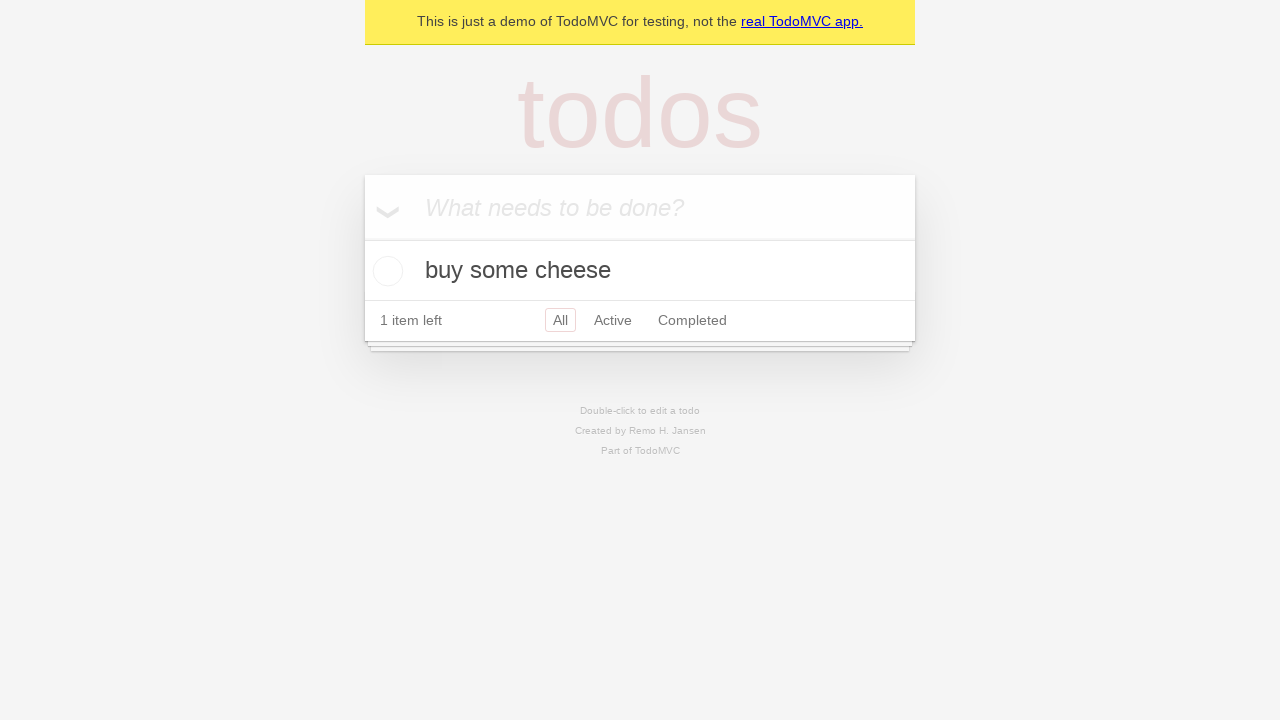

Verified first todo item was added to the list
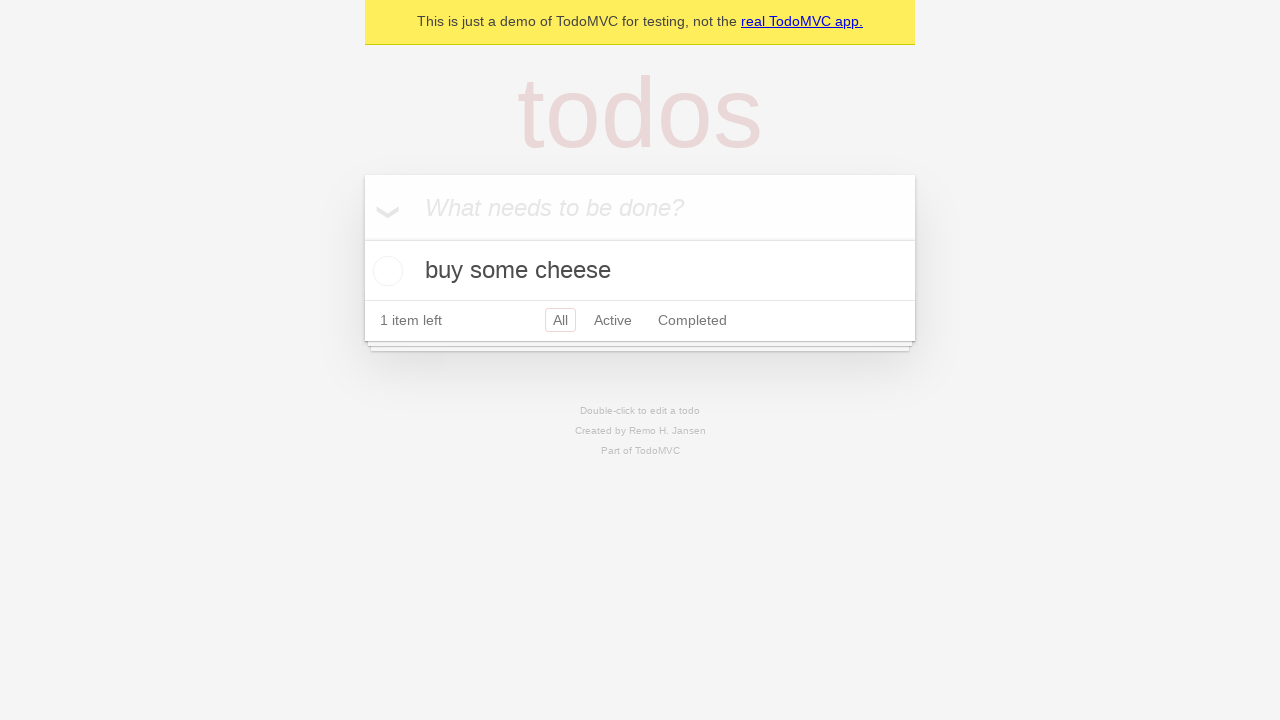

Filled input field with 'feed the cat' on internal:attr=[placeholder="What needs to be done?"i]
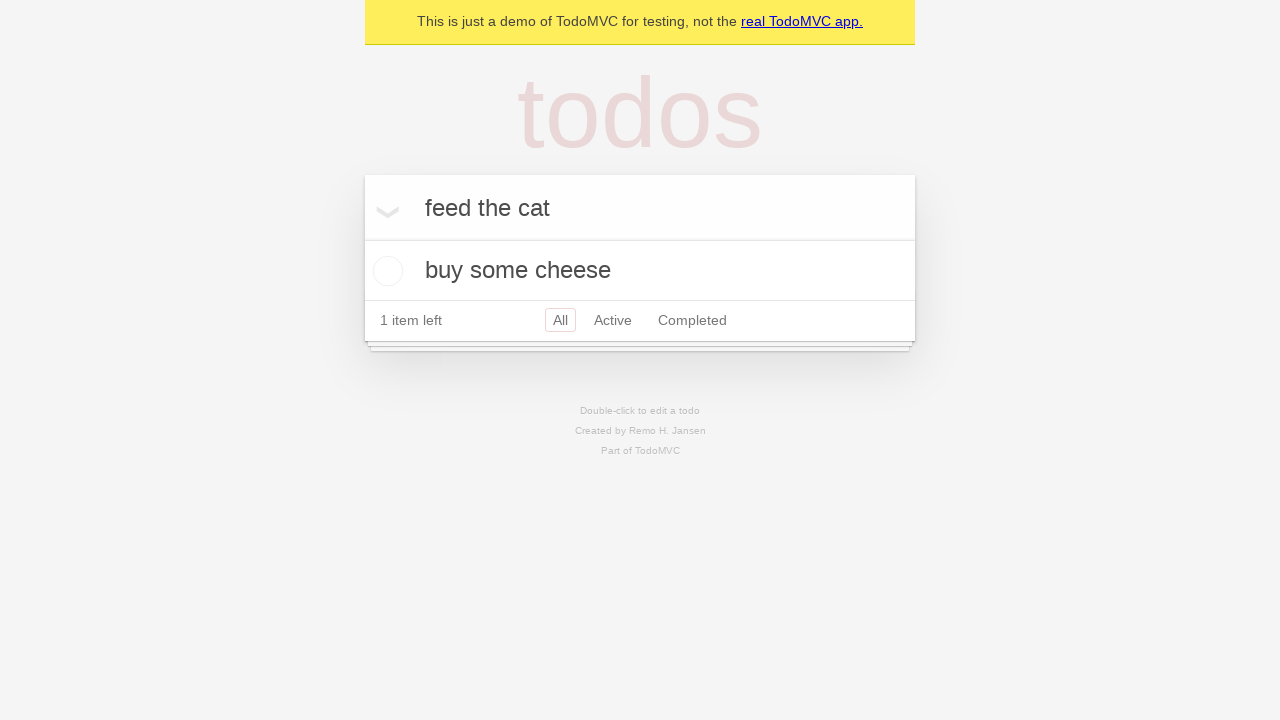

Pressed Enter to add second todo item on internal:attr=[placeholder="What needs to be done?"i]
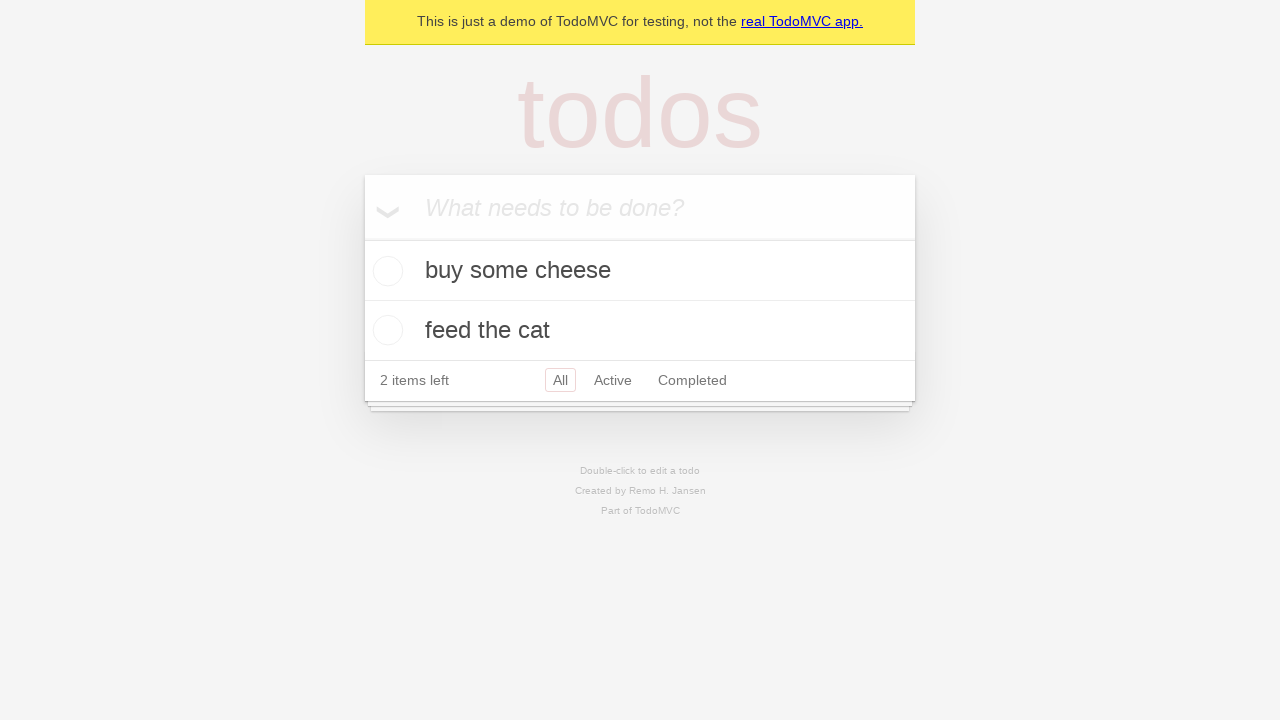

Verified second todo item was added to the list
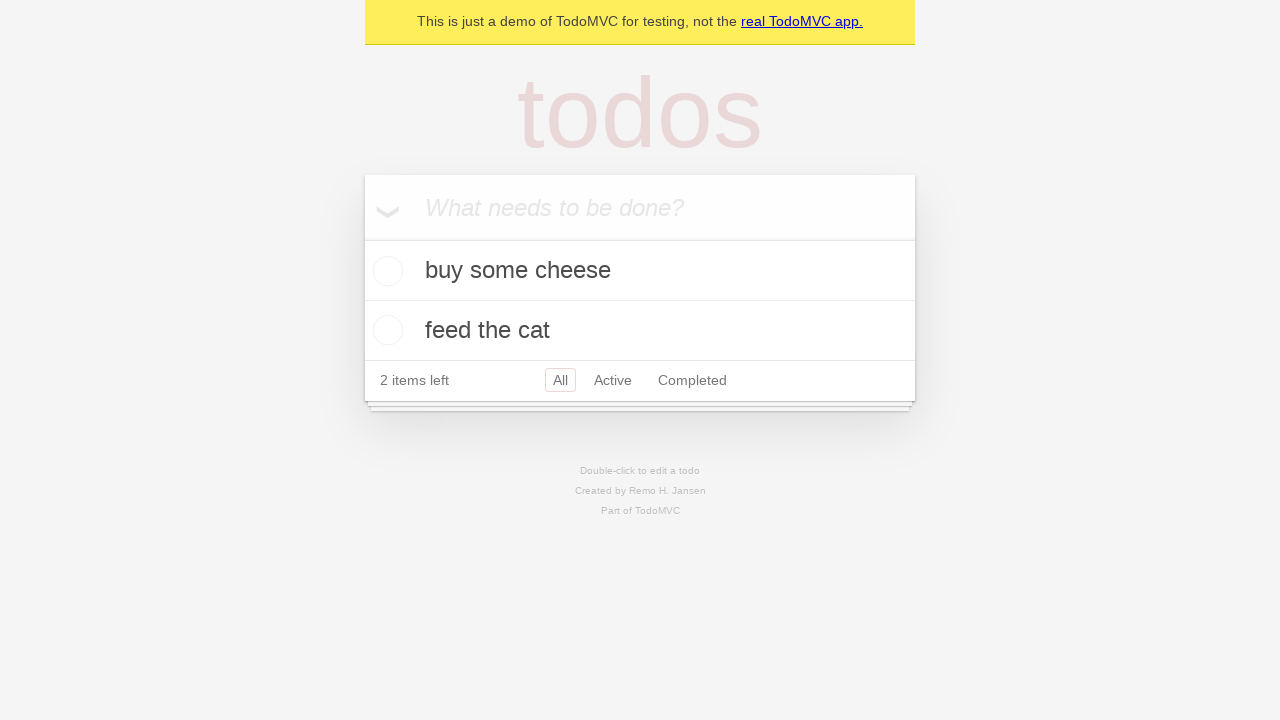

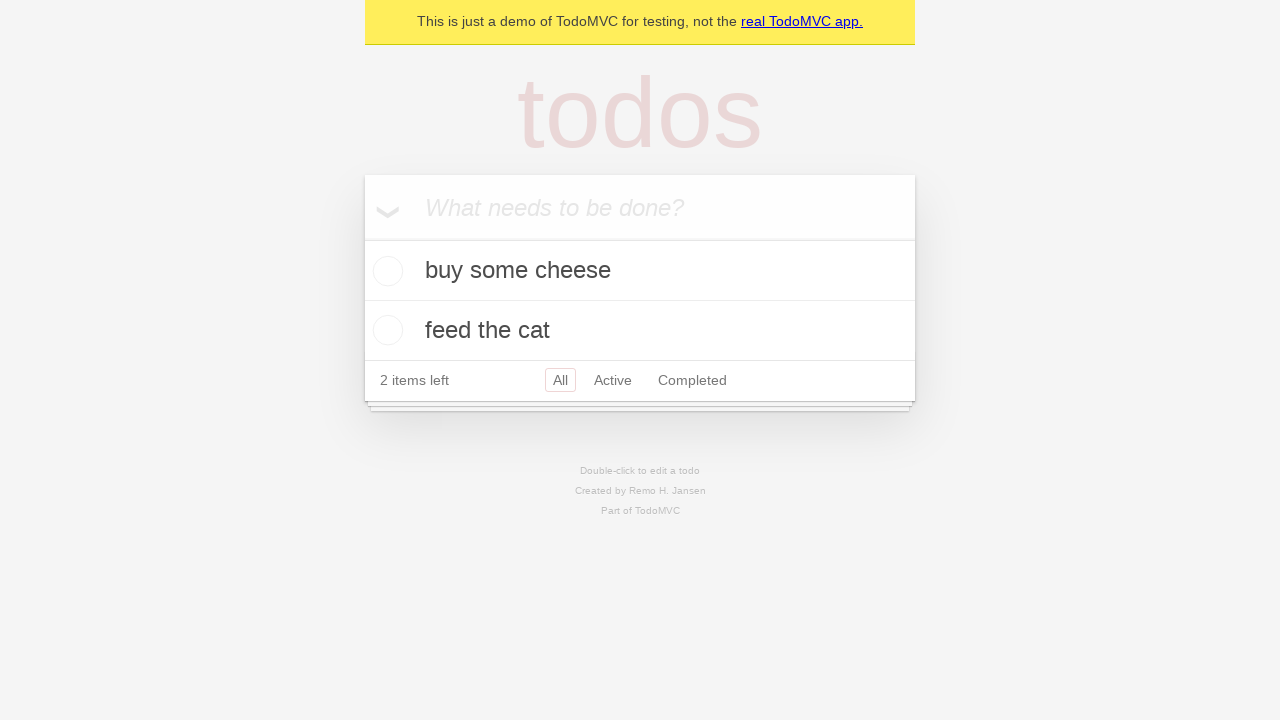